Tests iframe handling by switching between nested iframes to interact with form elements - clicking a radio button, selecting a city from a dropdown, and filling a username field across different iframe contexts.

Starting URL: https://syntaxprojects.com/handle-iframe-homework.php

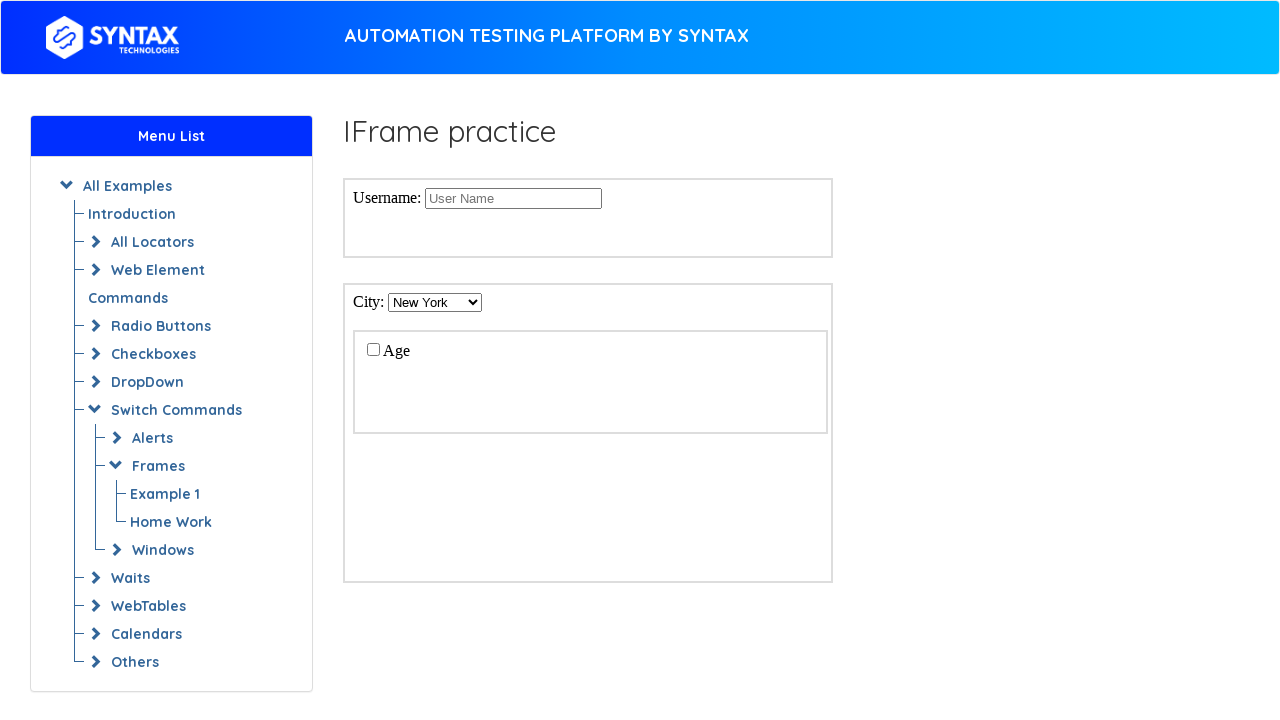

Located second iframe (index 1)
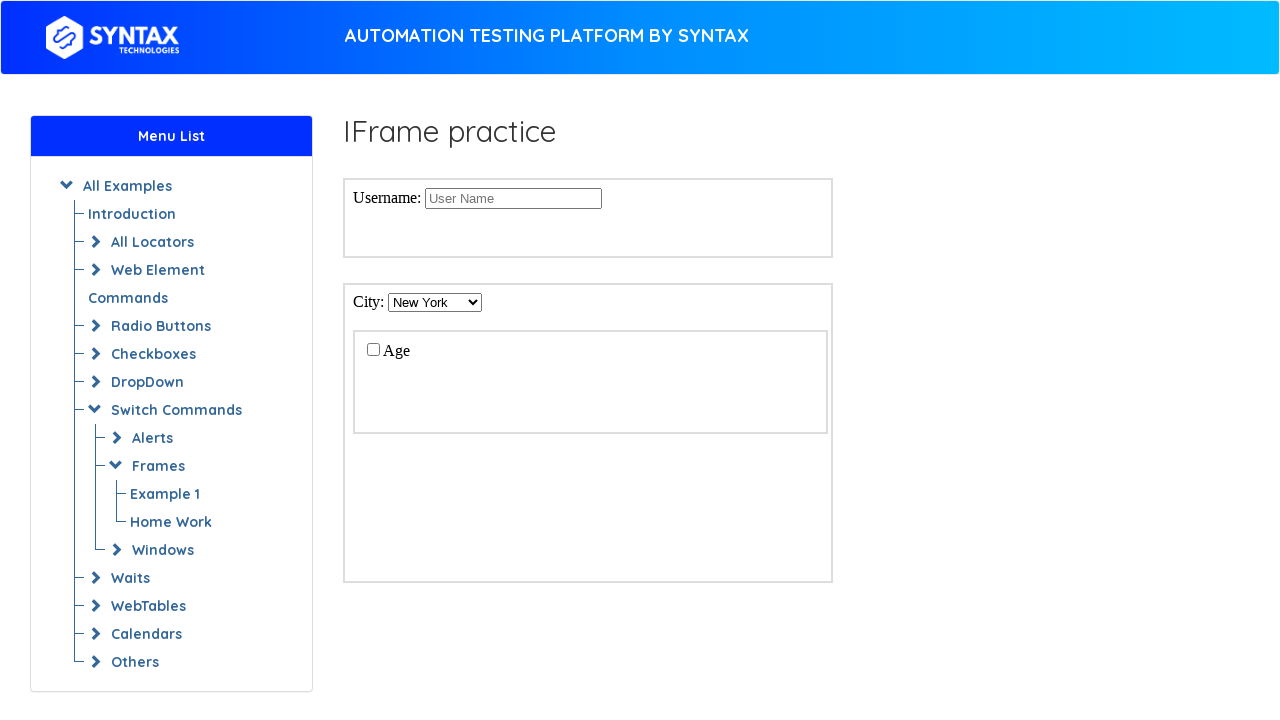

Located nested iframe within second iframe (index 0)
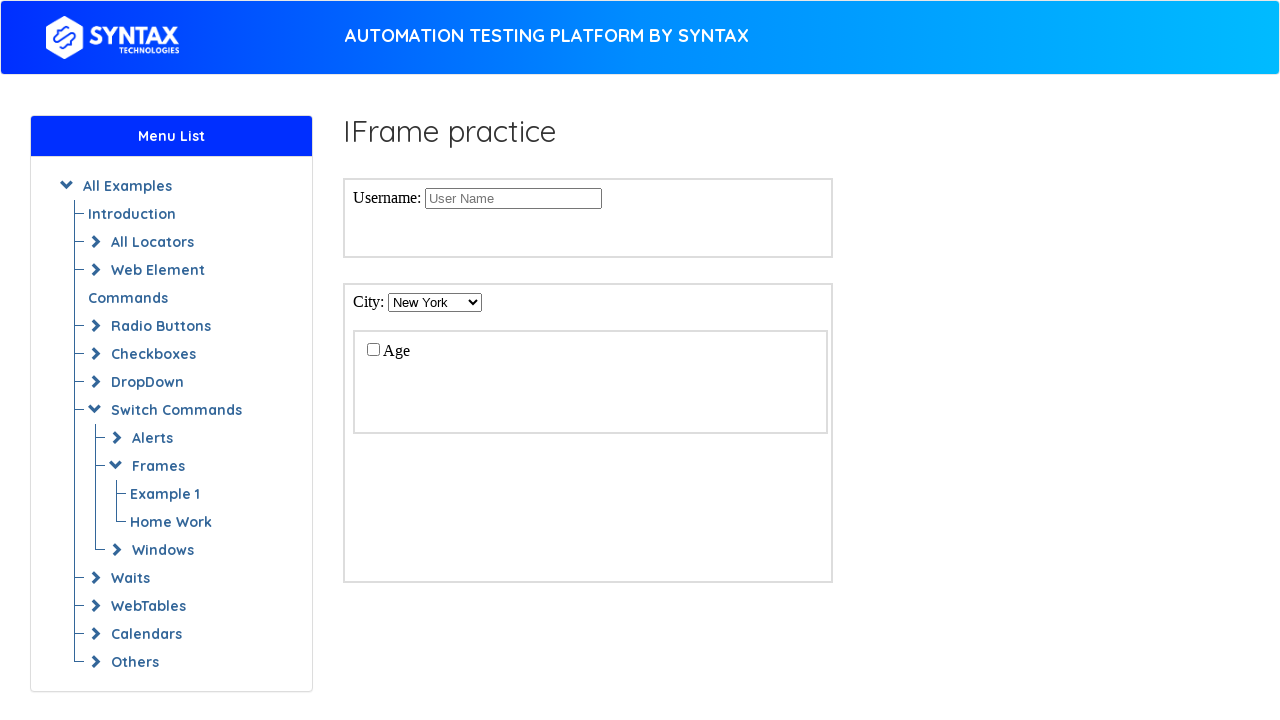

Clicked radio button Option-1 in nested iframe at (373, 349) on iframe >> nth=1 >> internal:control=enter-frame >> iframe >> nth=0 >> internal:c
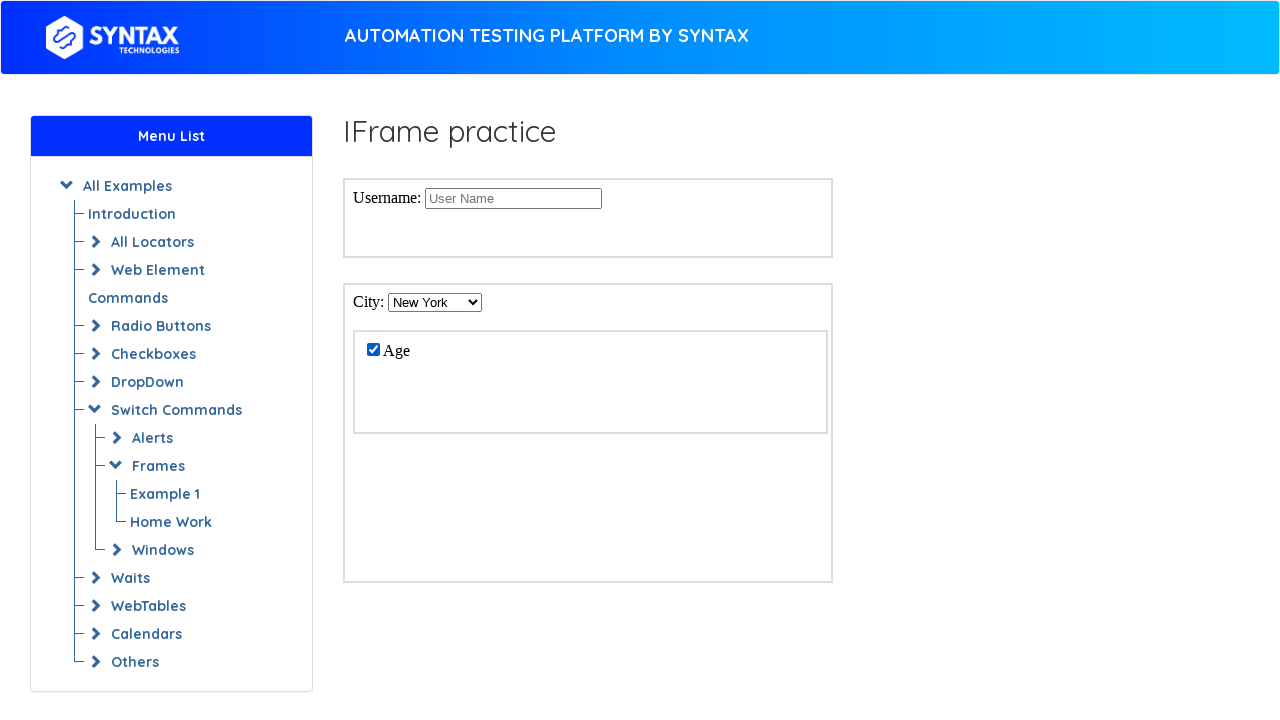

Selected Chicago from cities dropdown in second iframe on iframe >> nth=1 >> internal:control=enter-frame >> select#cities
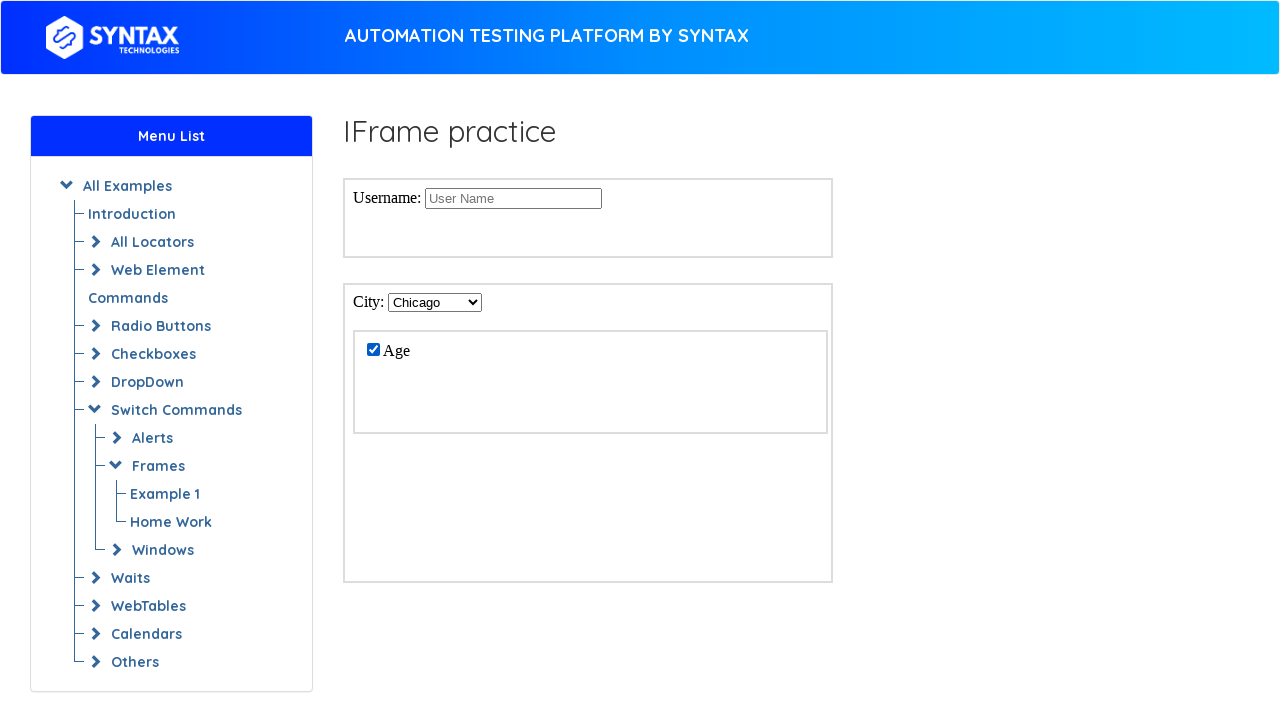

Located first iframe (index 0)
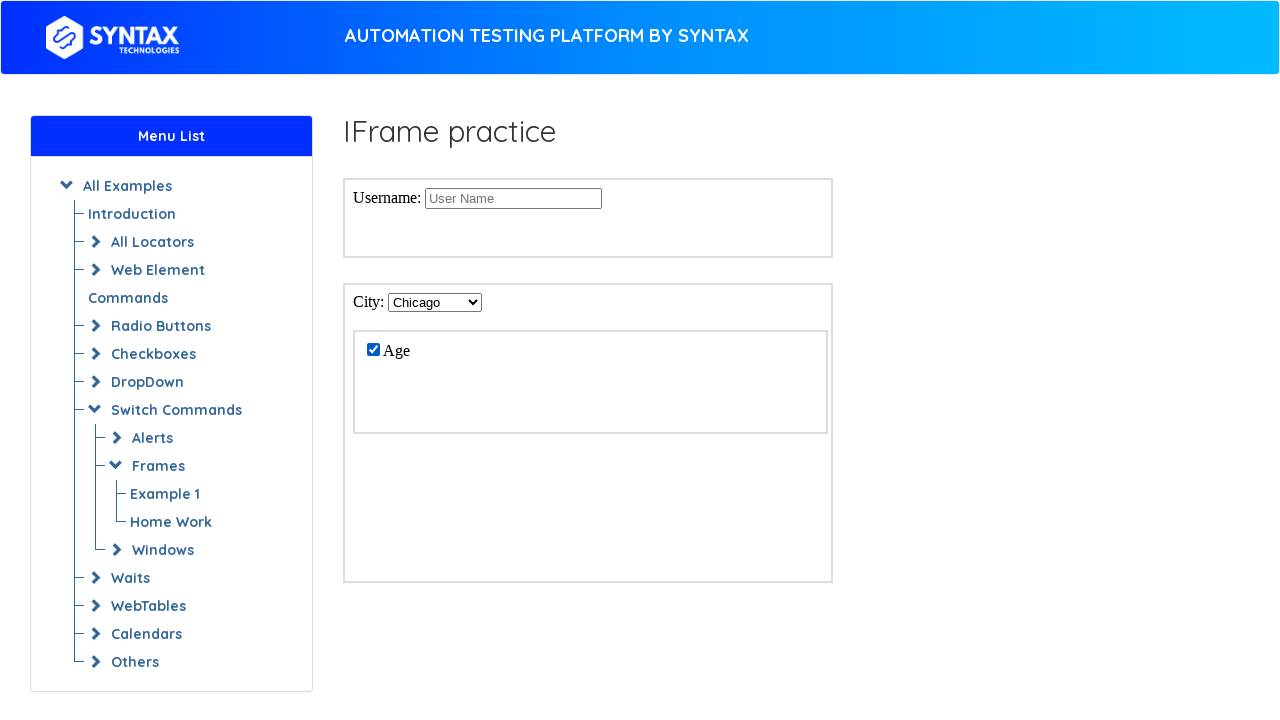

Filled username field with 'Marina' in first iframe on iframe >> nth=0 >> internal:control=enter-frame >> input[name='Username']
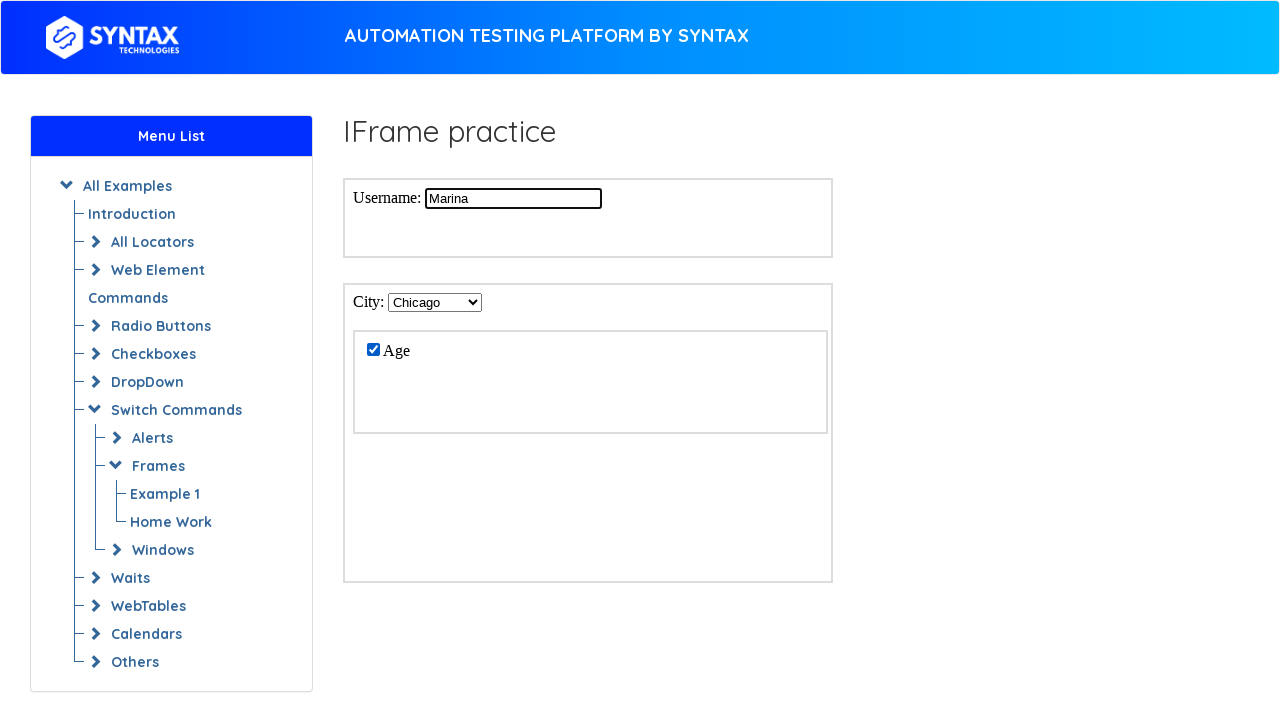

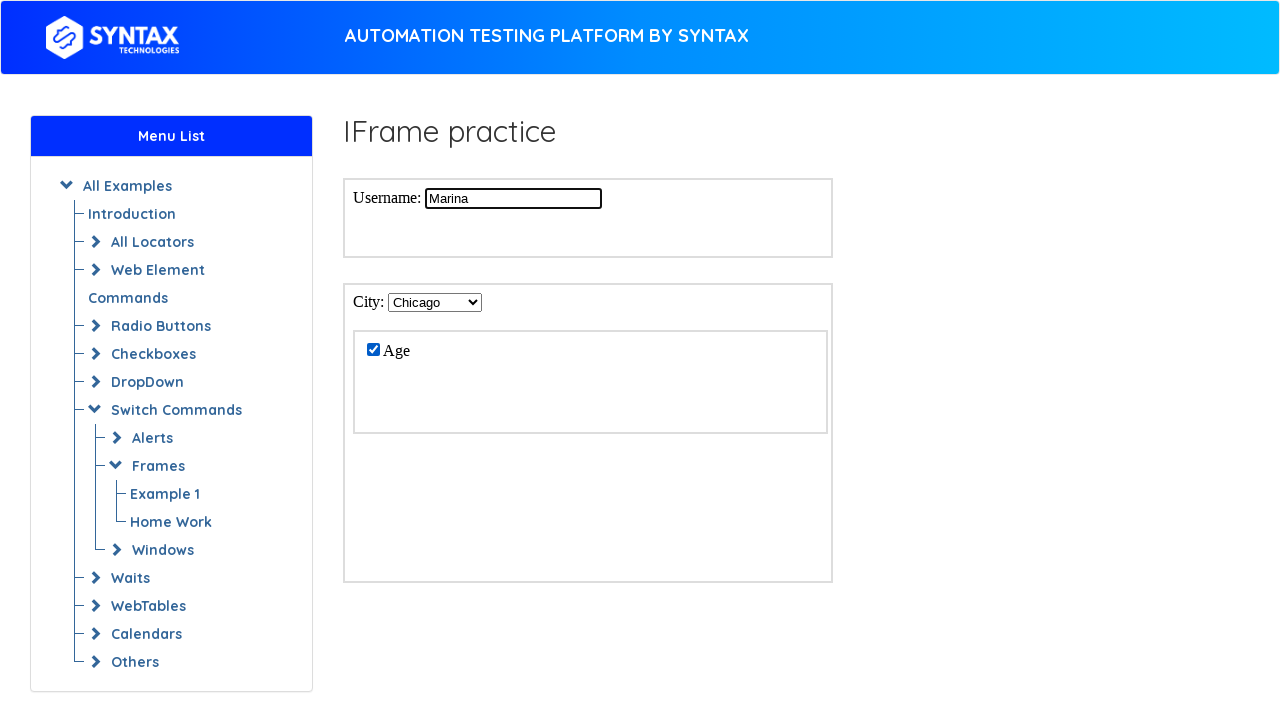